Navigates an e-commerce site by clicking on "Shop by Category", selecting the "Software" category, and changing the product display limit to show 75 products per page.

Starting URL: https://ecommerce-playground.lambdatest.io/

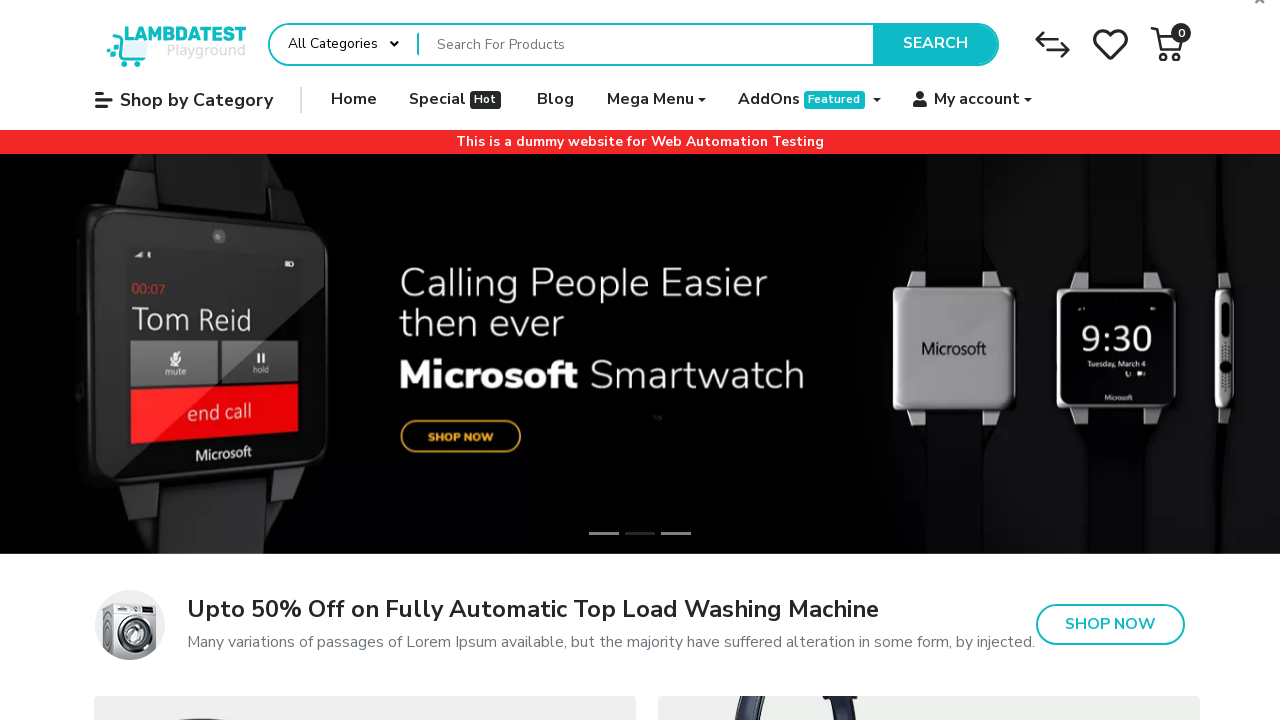

Clicked 'Shop by Category' button at (184, 100) on internal:role=button[name="Shop by Category"i]
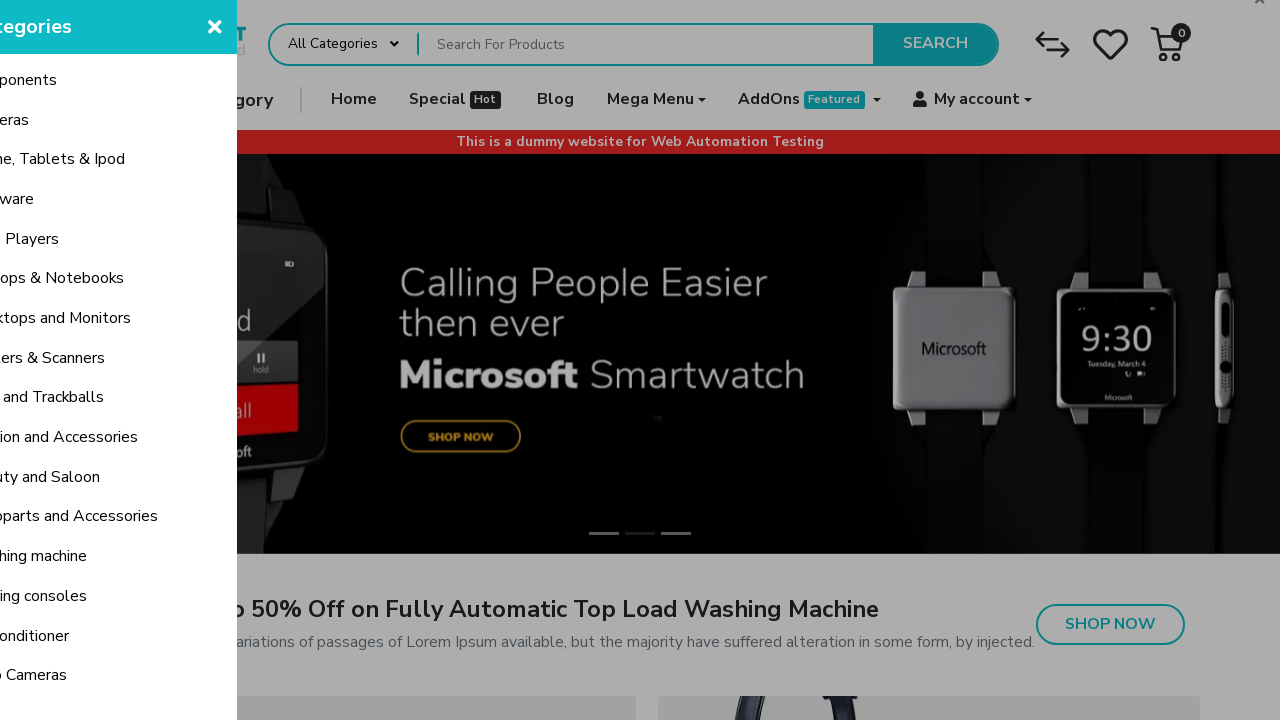

Clicked 'Software' category link at (160, 200) on internal:role=link[name="Software"i]
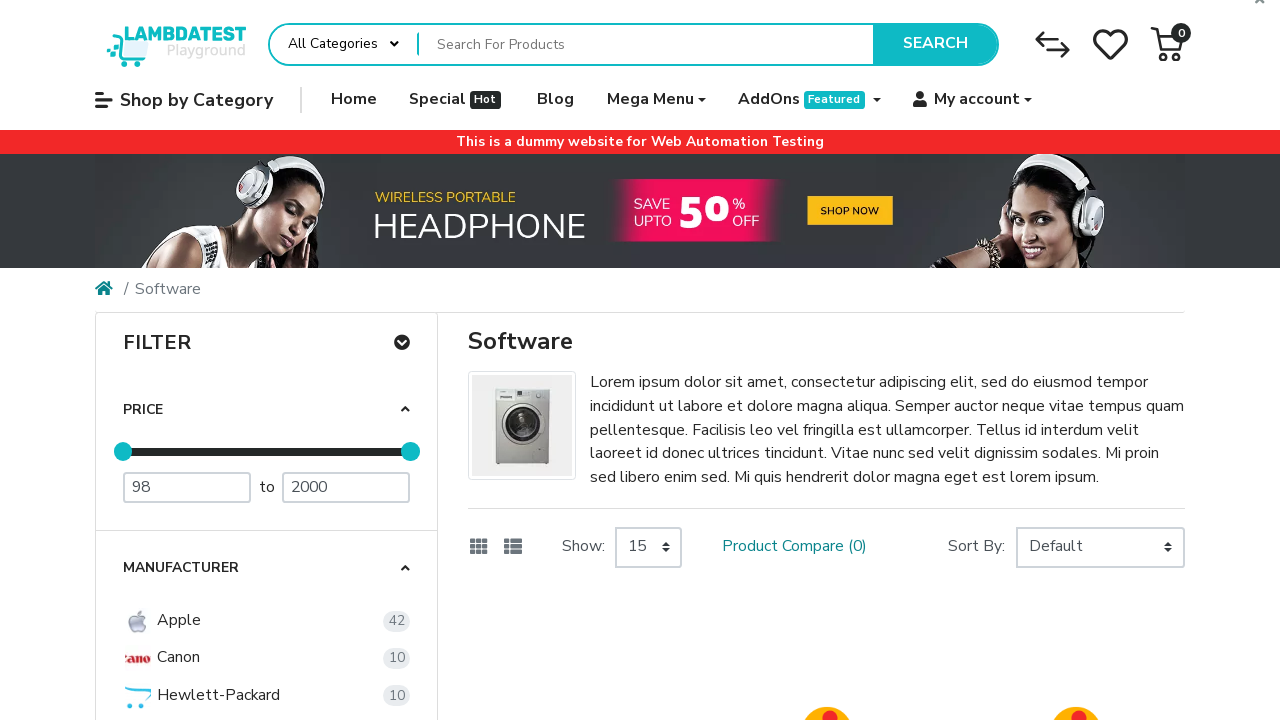

Page loaded (networkidle)
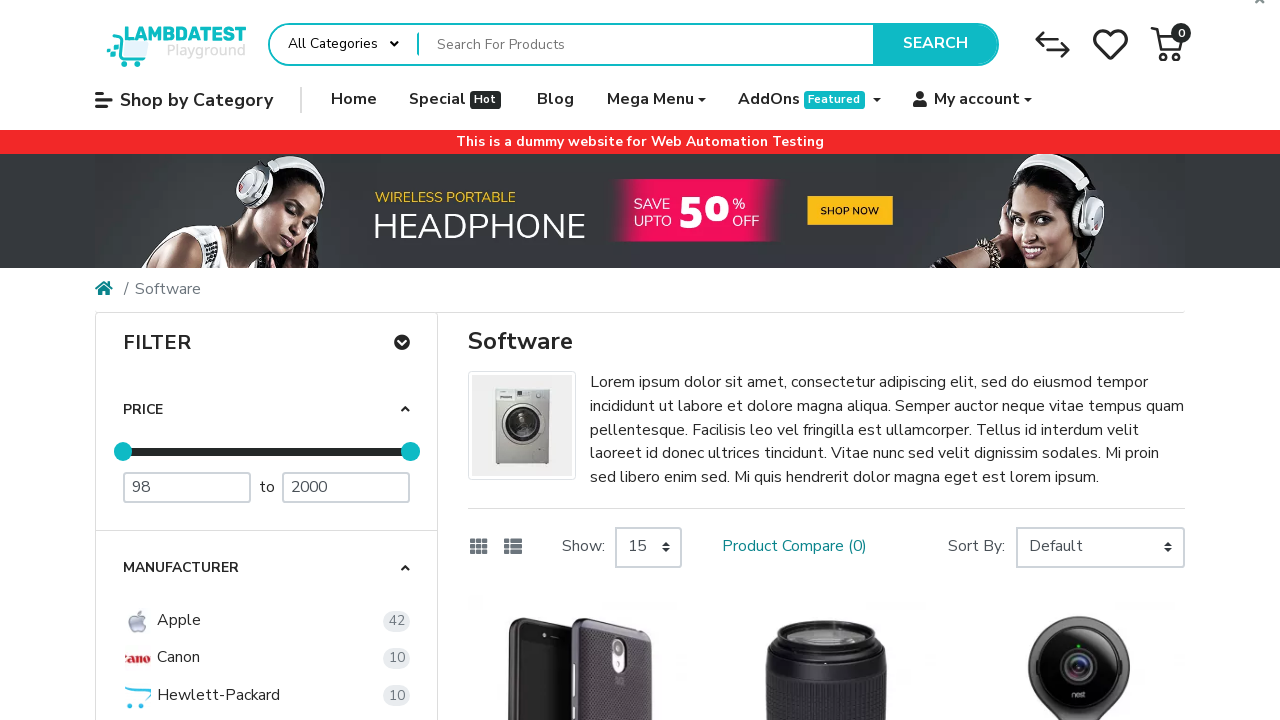

Selected option to display 75 products per page on internal:role=combobox[name="Show:"i]
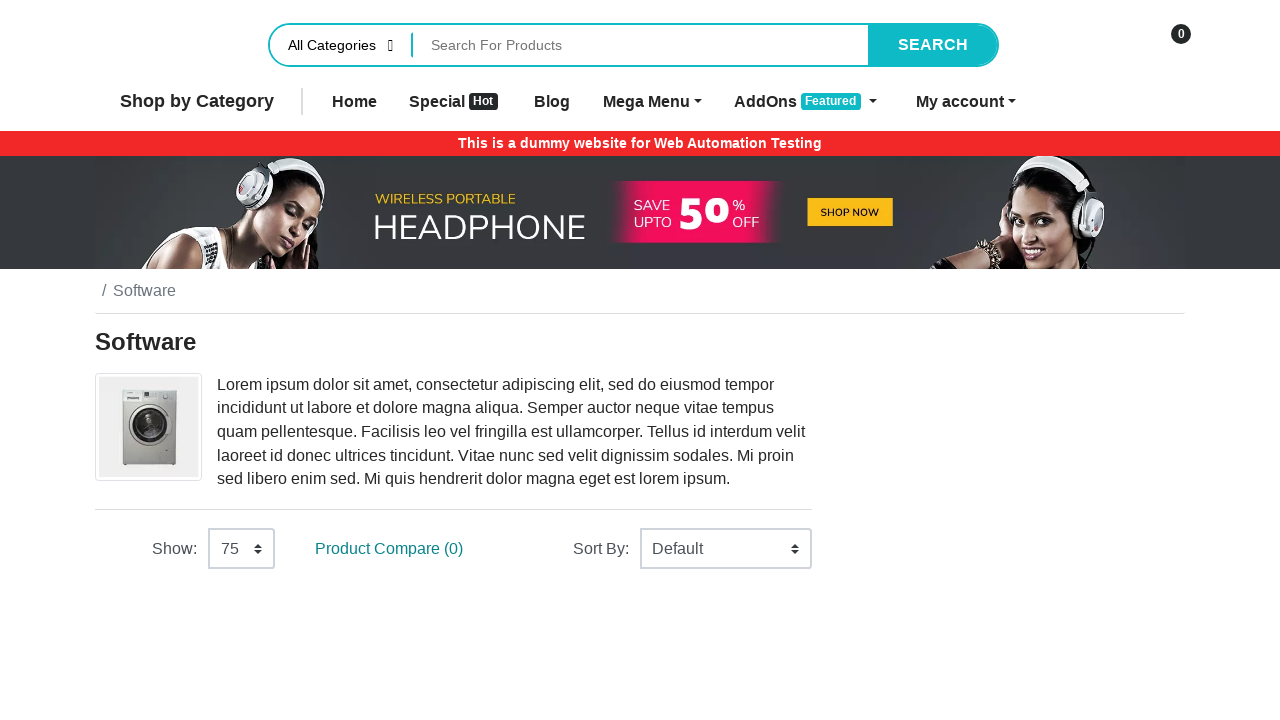

Navigated to page with 75 products displayed
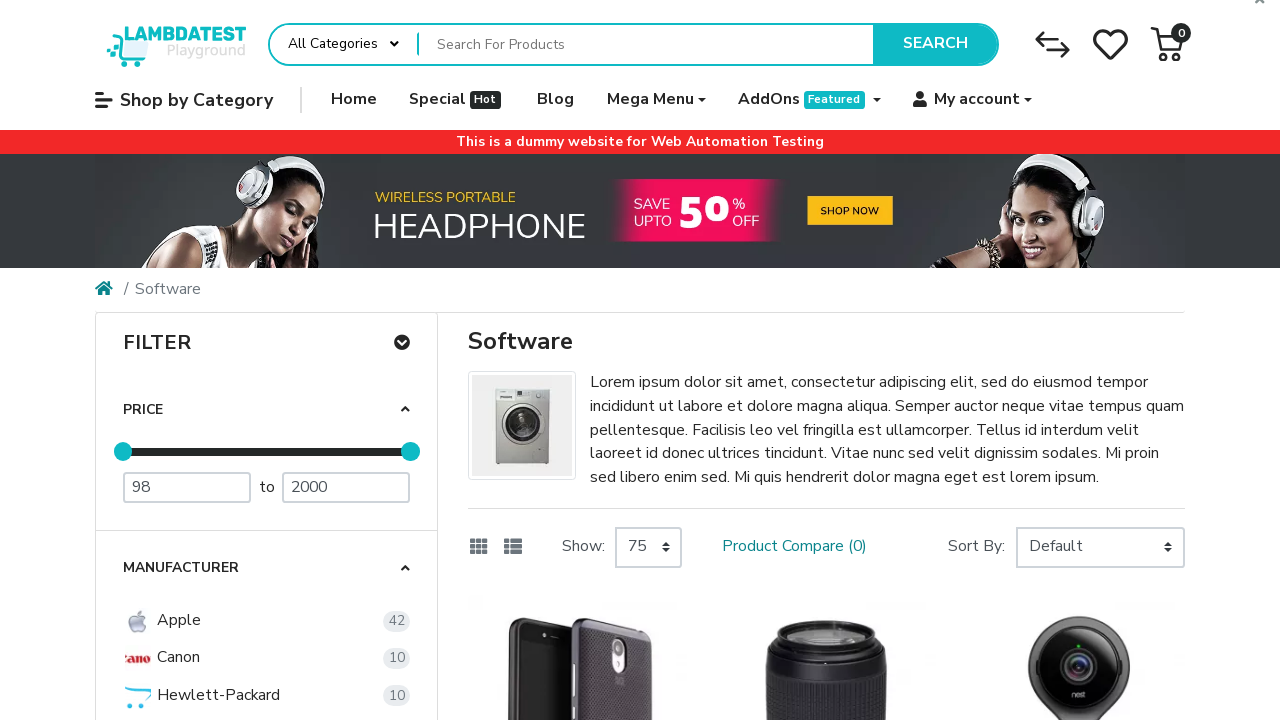

Product grid loaded on the page
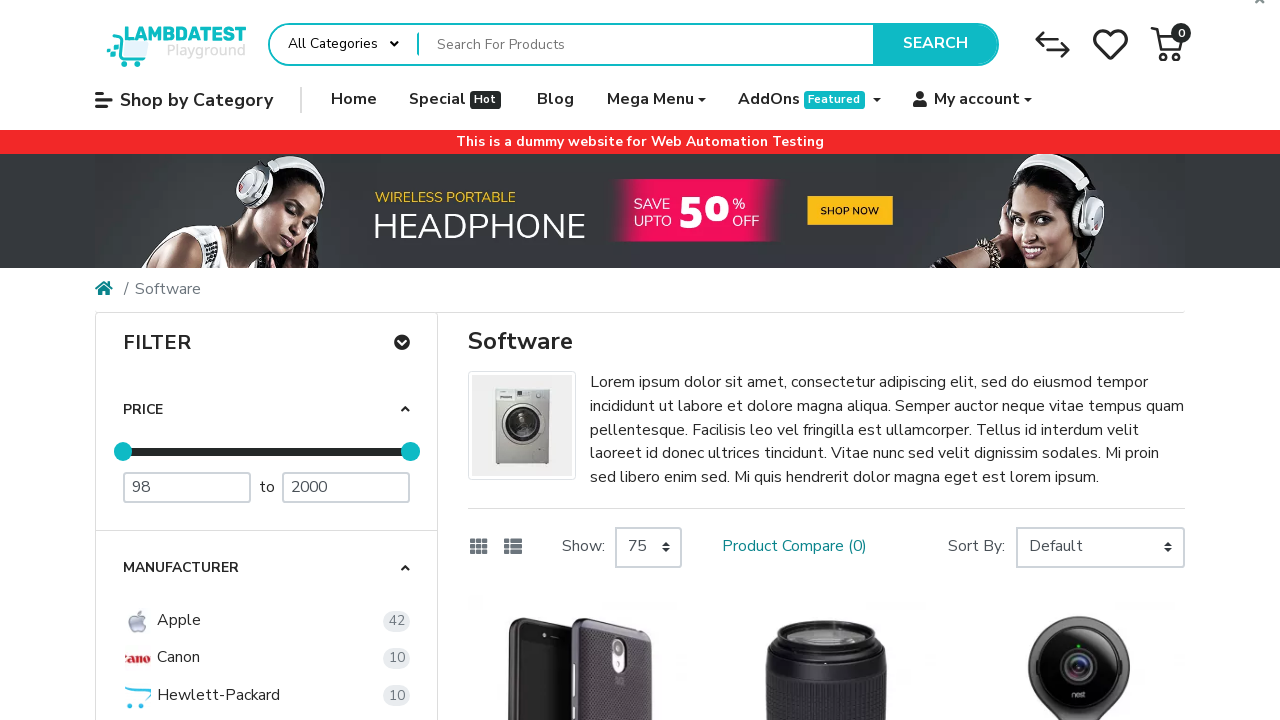

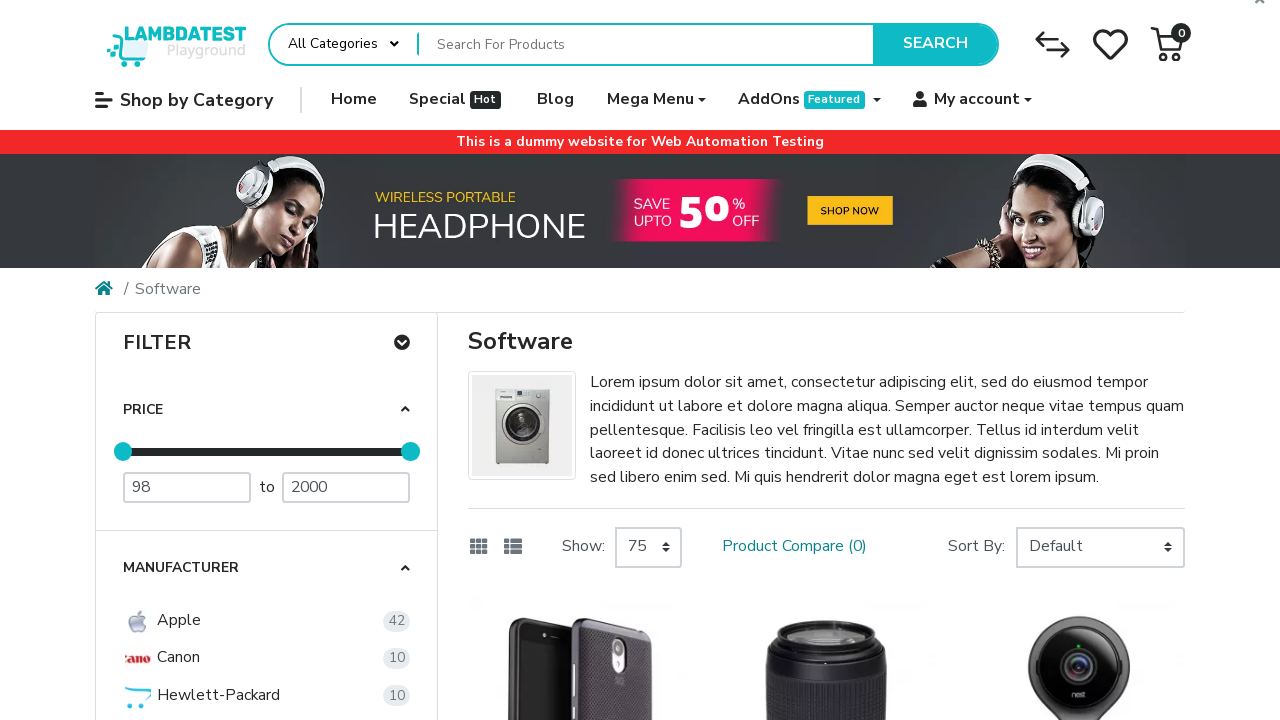